Tests drag and drop functionality by dragging a draggable circle to the drop target area

Starting URL: http://practice.cydeo.com/drag_and_drop_circles

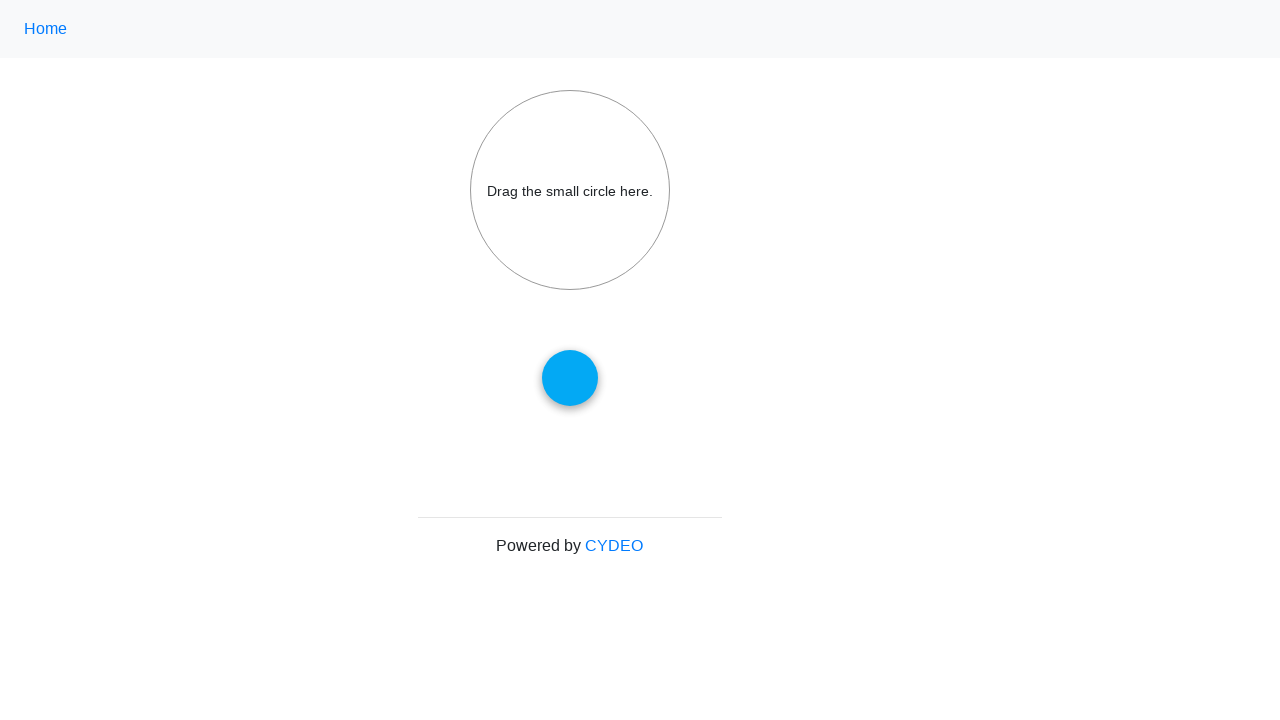

Located the draggable circle element
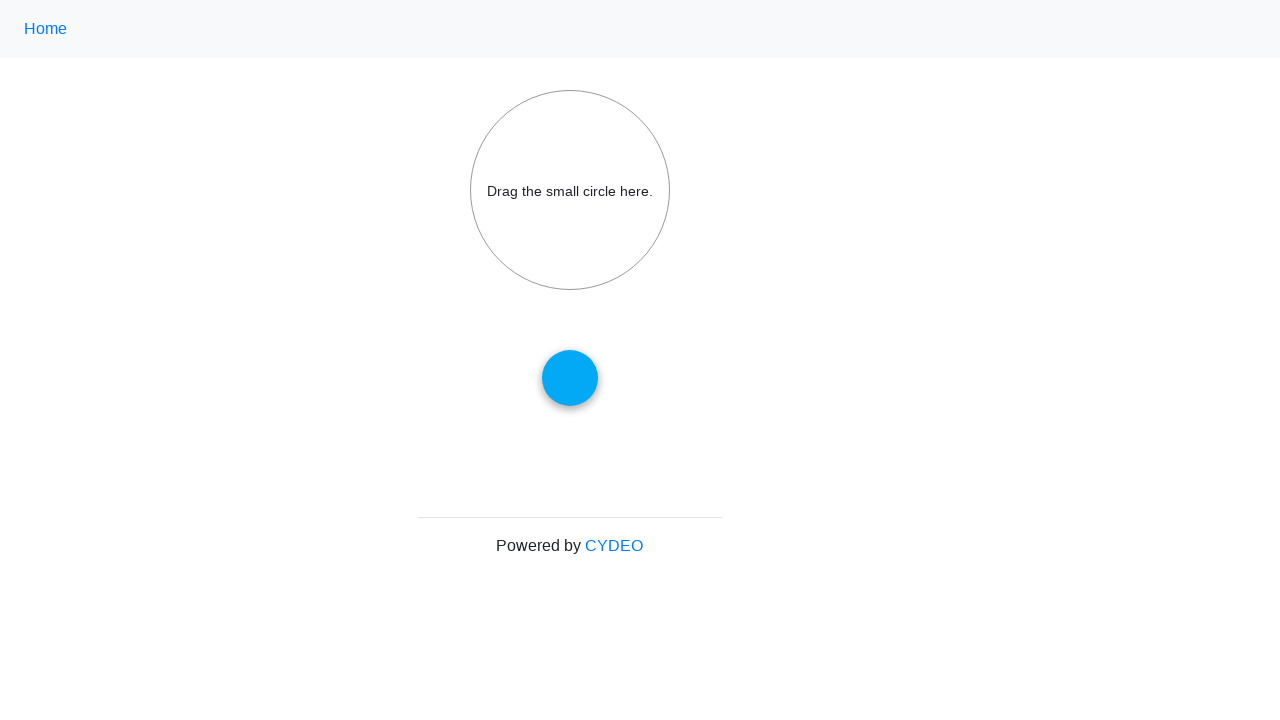

Located the drop target area
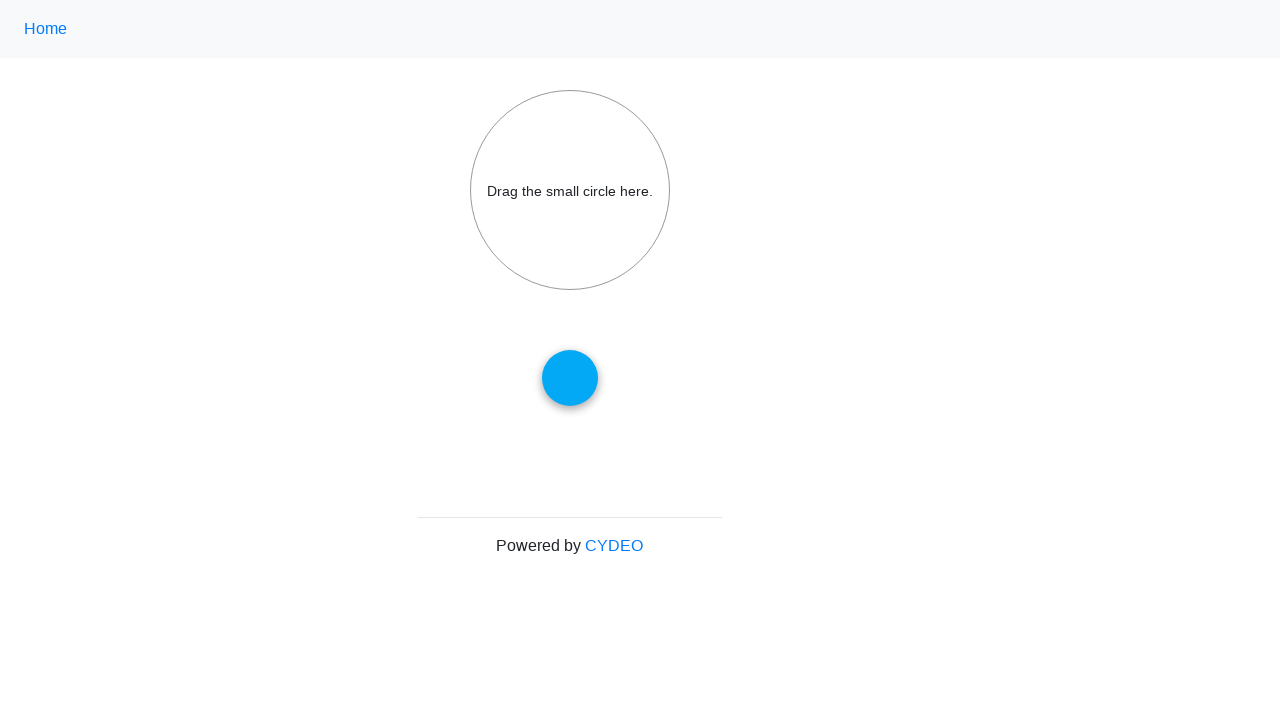

Dragged the circle to the drop target area at (570, 190)
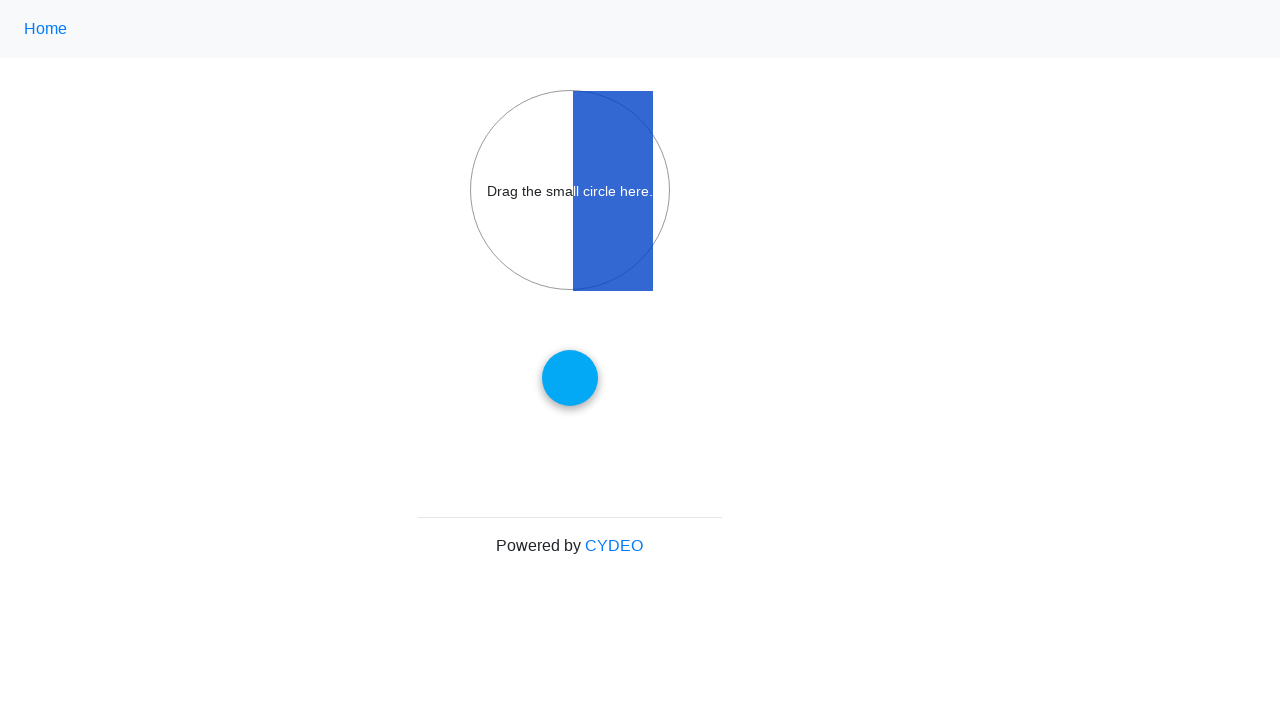

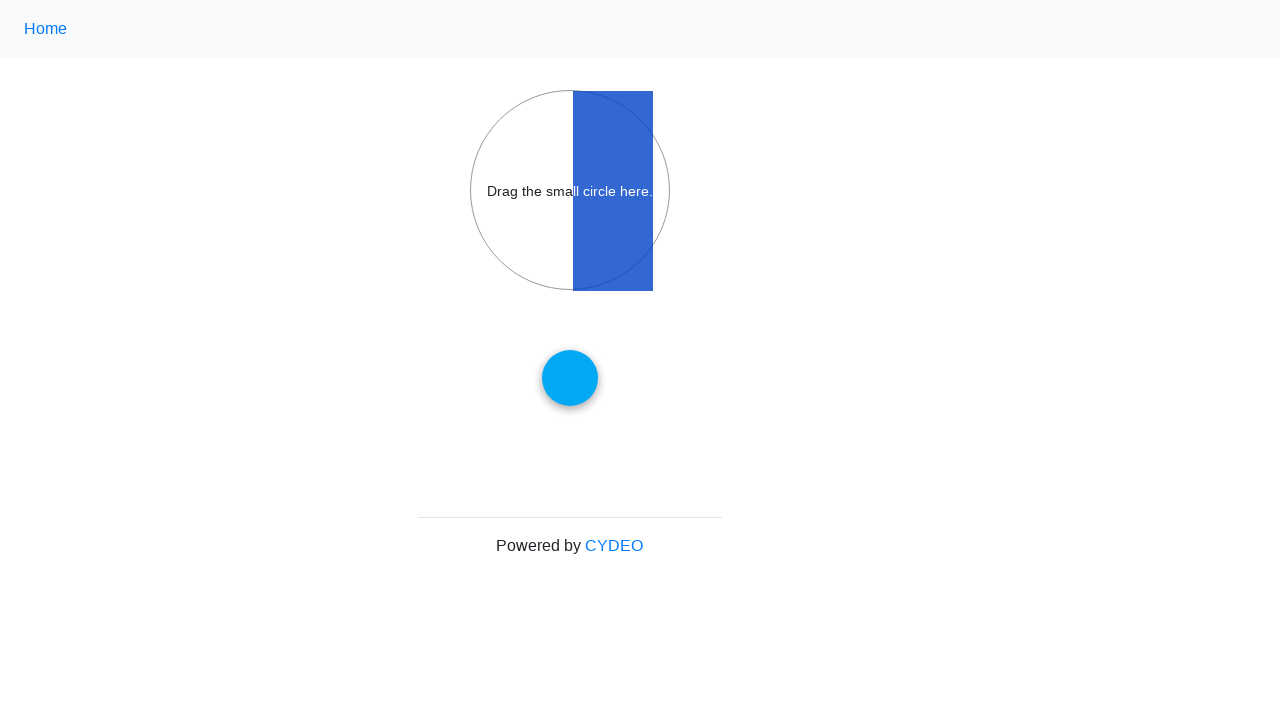